Verifies that the landscape image loads and is displayed on the loading images demo page

Starting URL: https://bonigarcia.dev/selenium-webdriver-java/loading-images.html

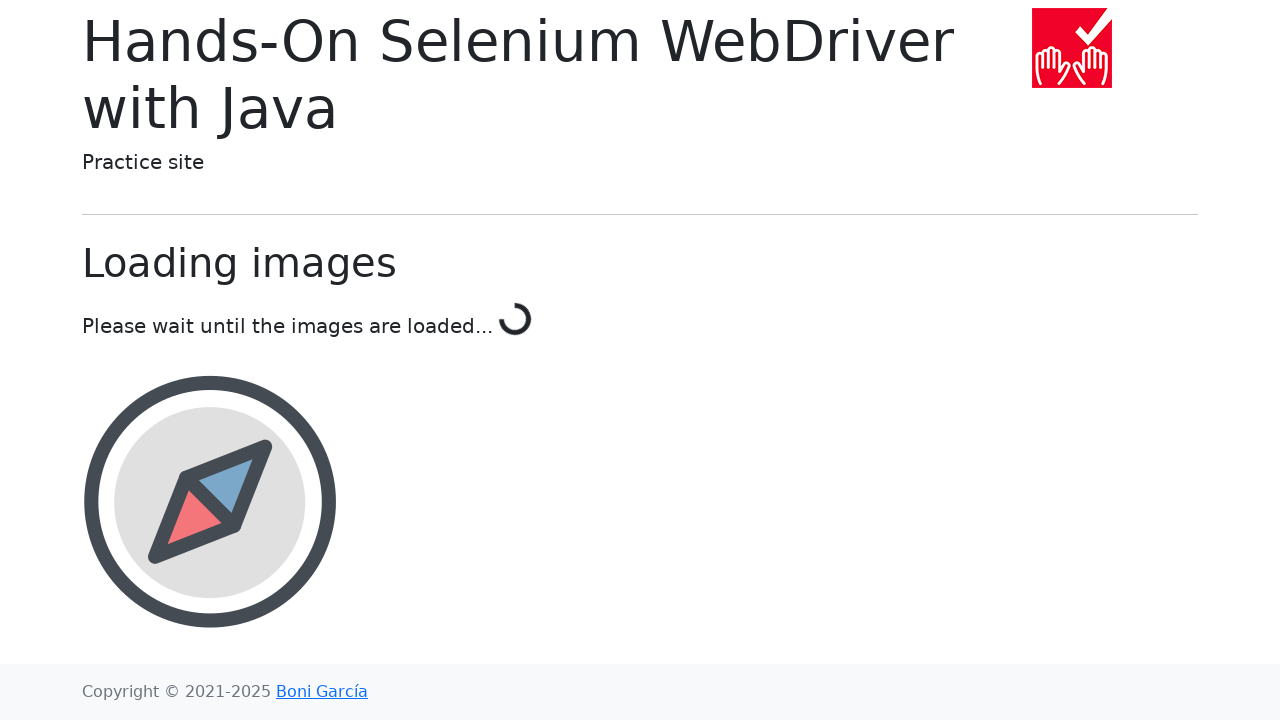

Navigated to loading images demo page
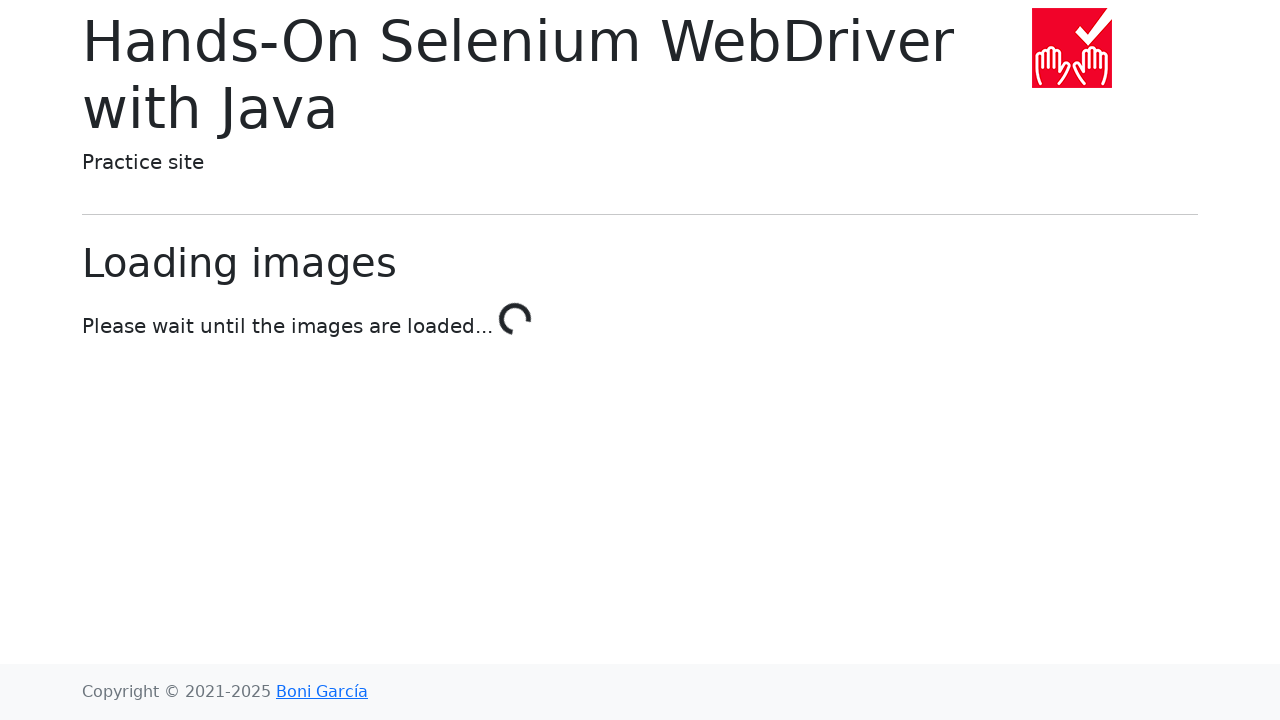

Landscape image element is present and visible
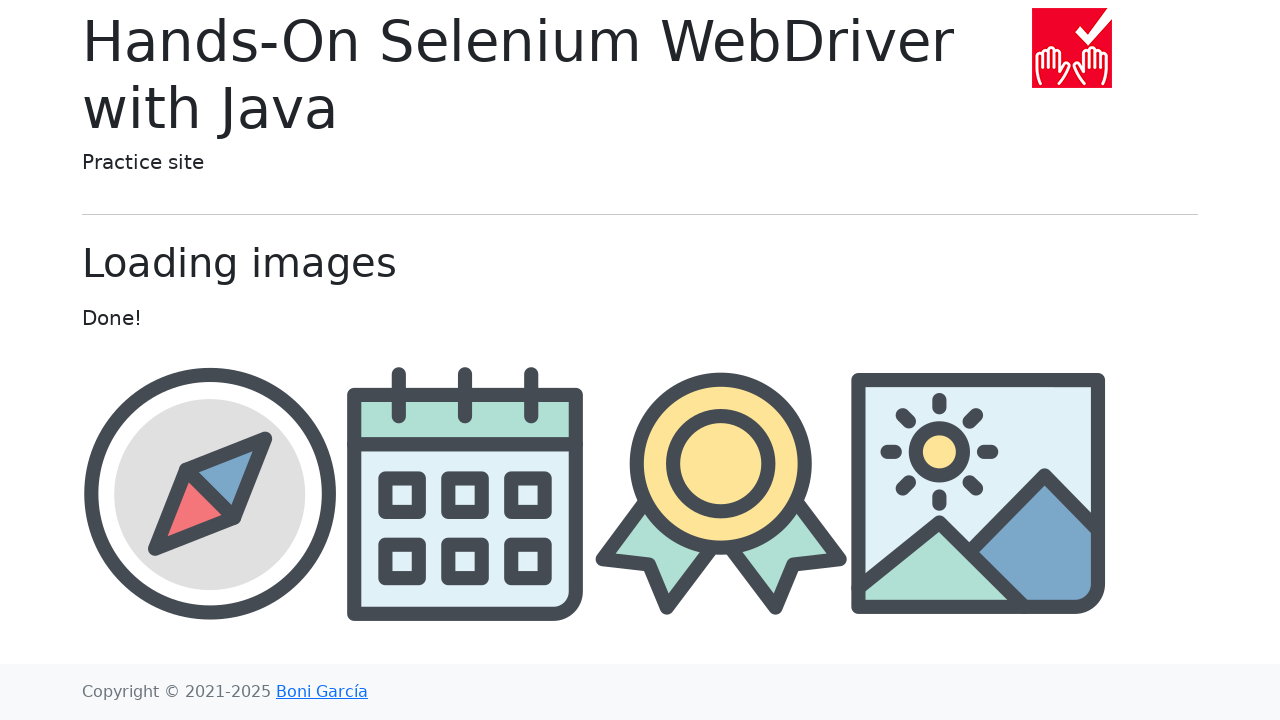

Asserted that landscape image is visible
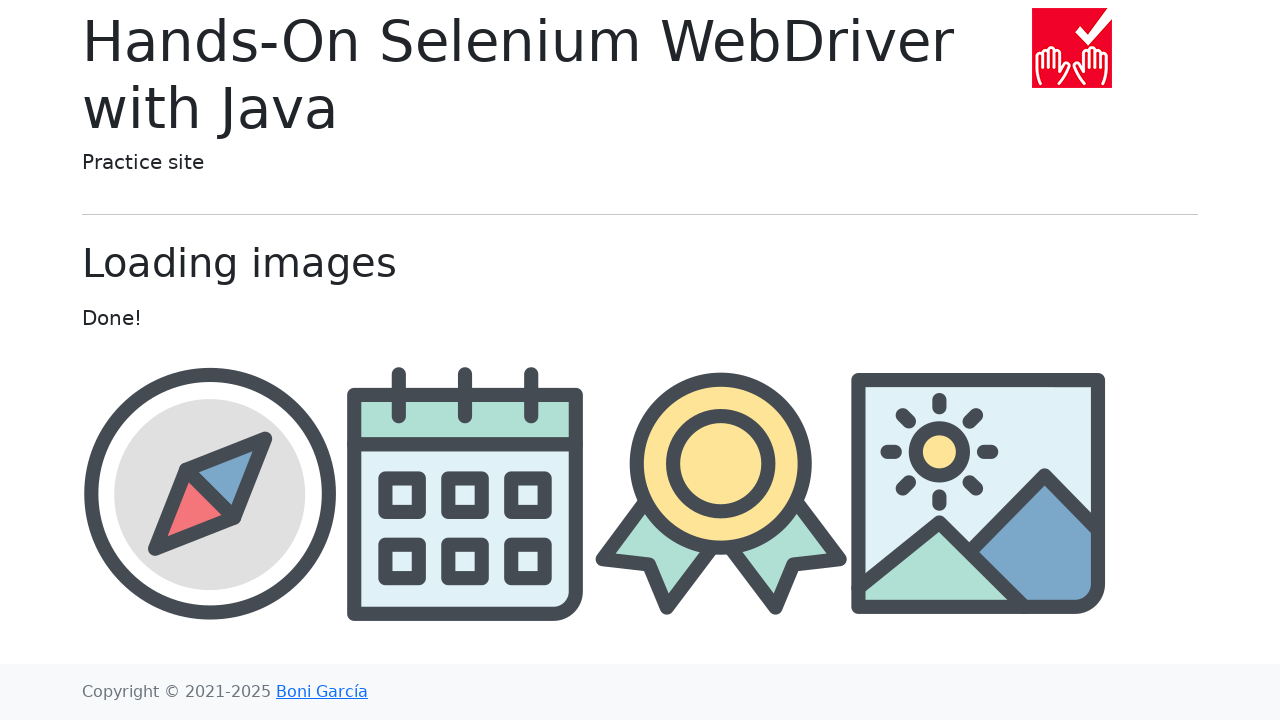

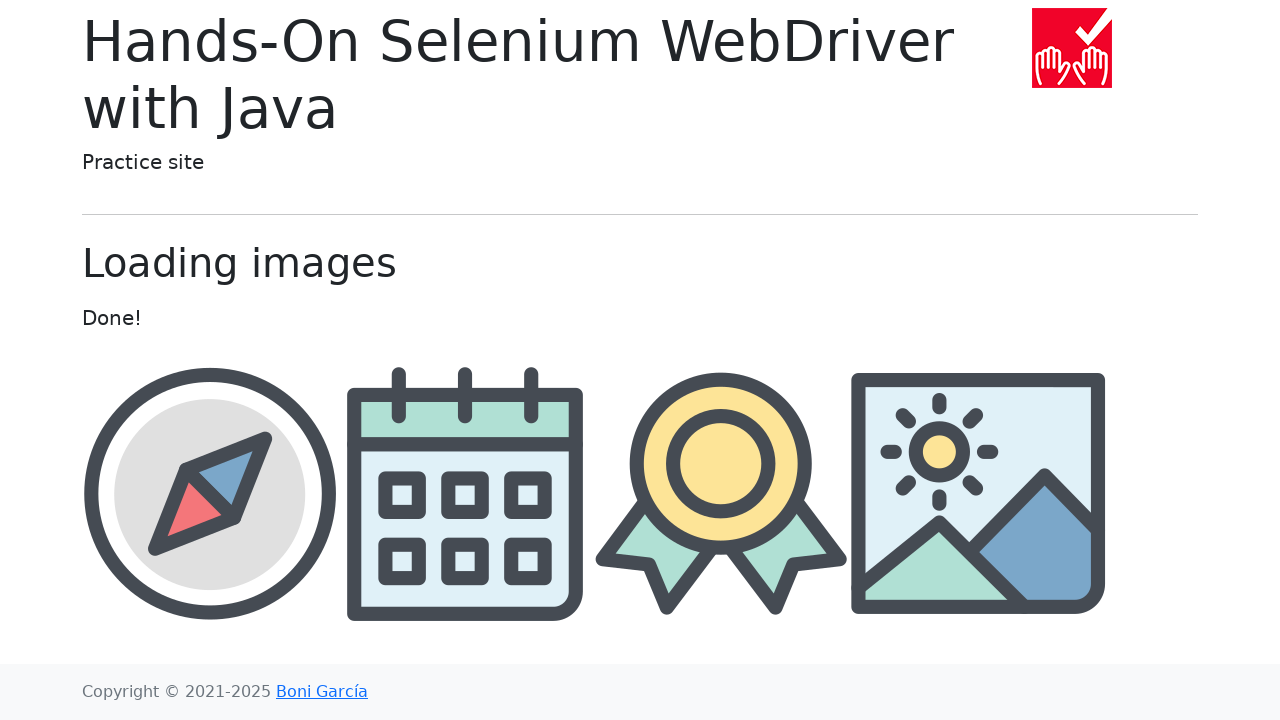